Tests window scrolling functionality by scrolling the page vertically and then scrolling within a fixed-header table element on the automation practice page.

Starting URL: https://rahulshettyacademy.com/AutomationPractice/

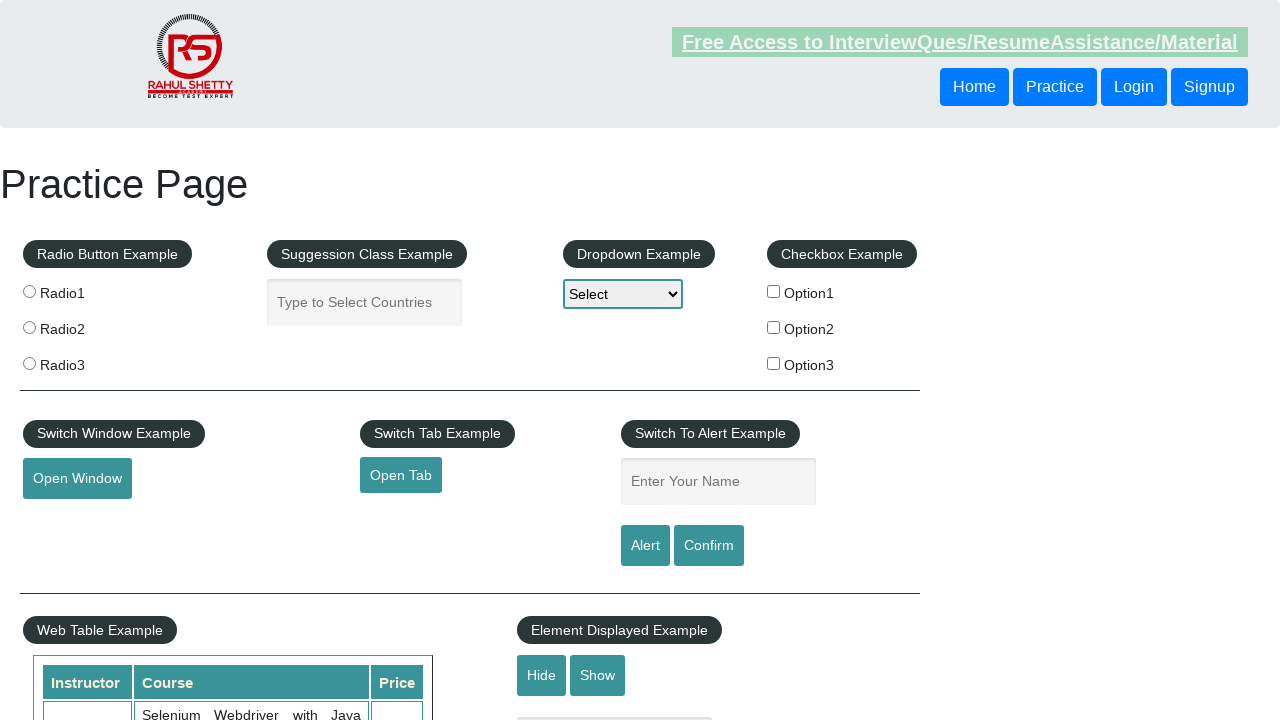

Navigated to automation practice page
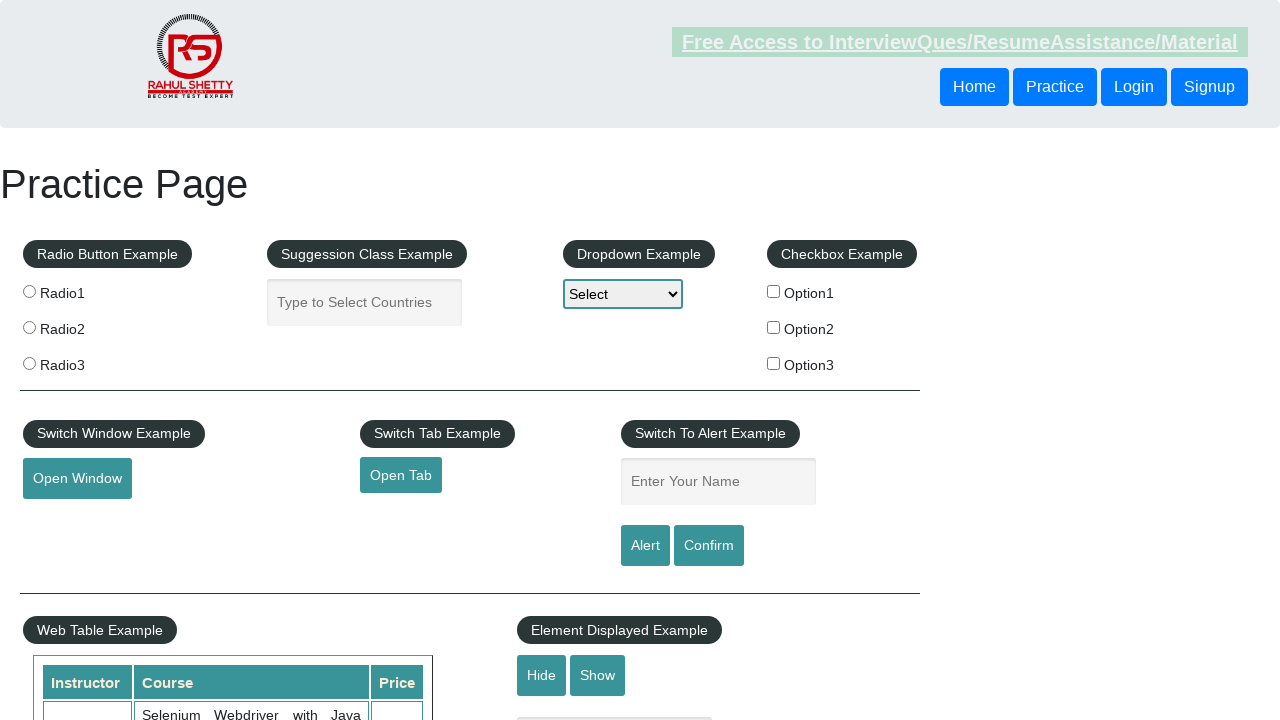

Scrolled page down by 500 pixels
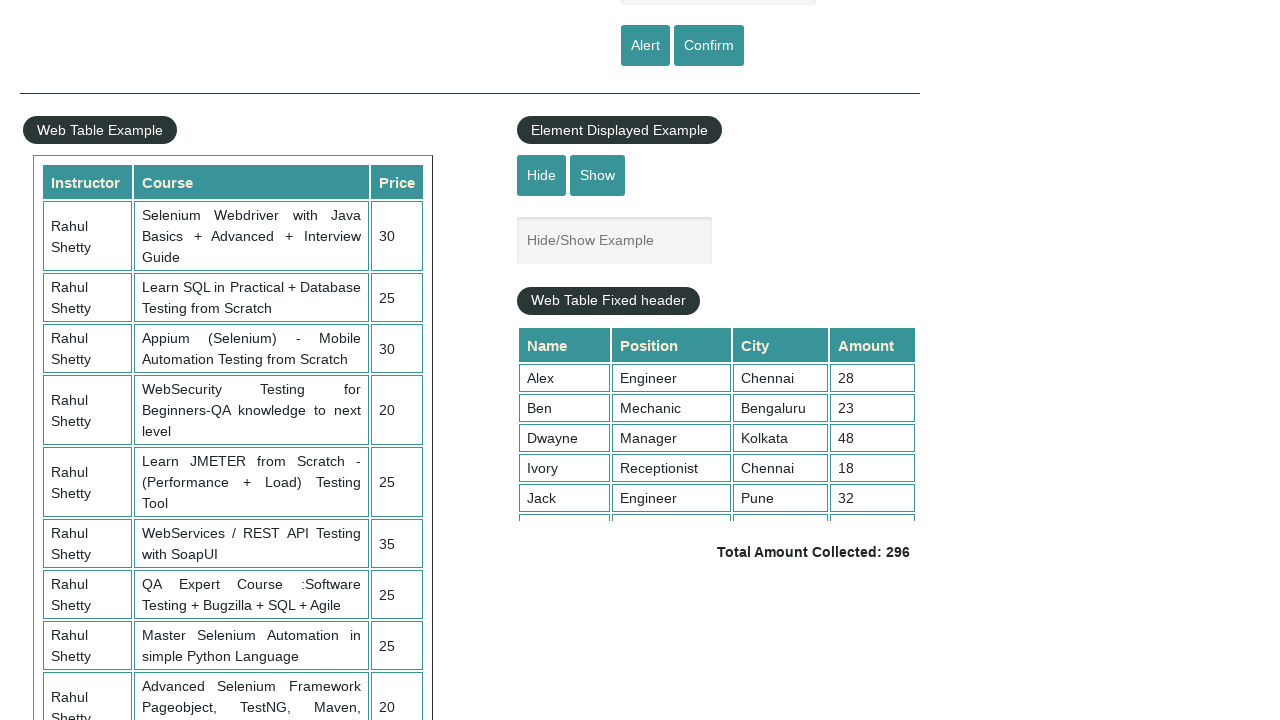

Fixed-header table element is visible
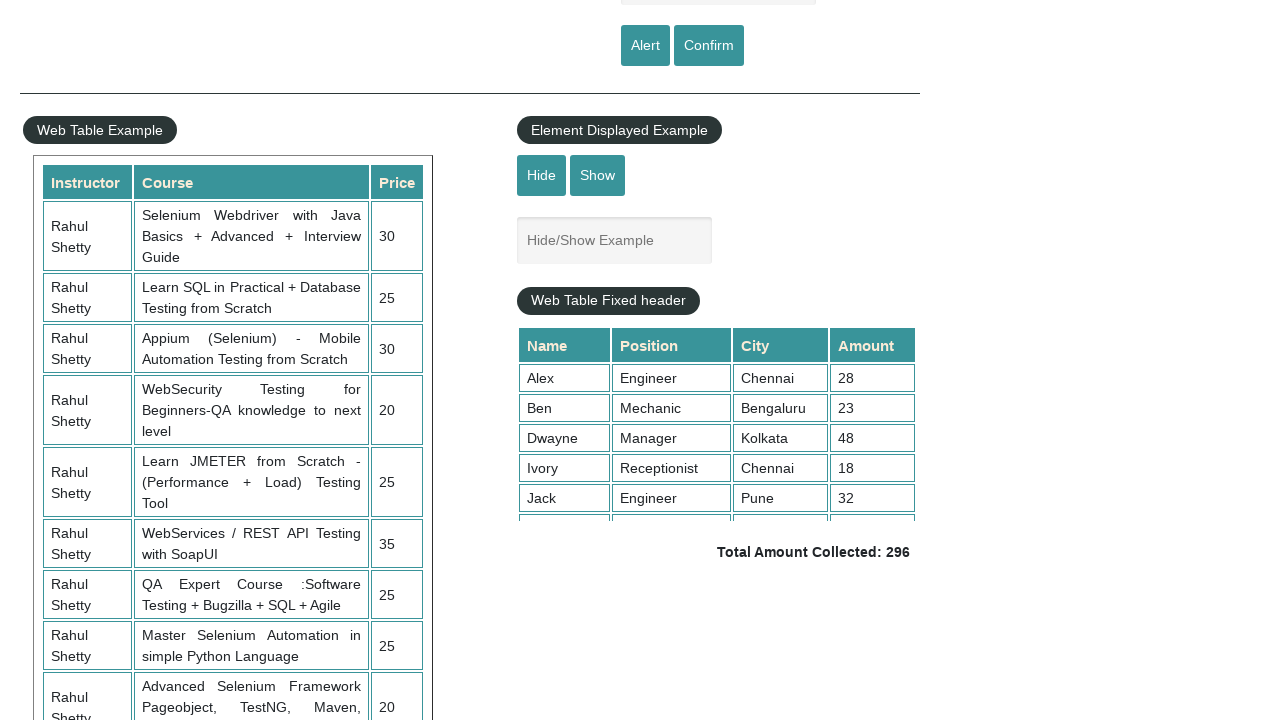

Scrolled within fixed-header table to position 5000
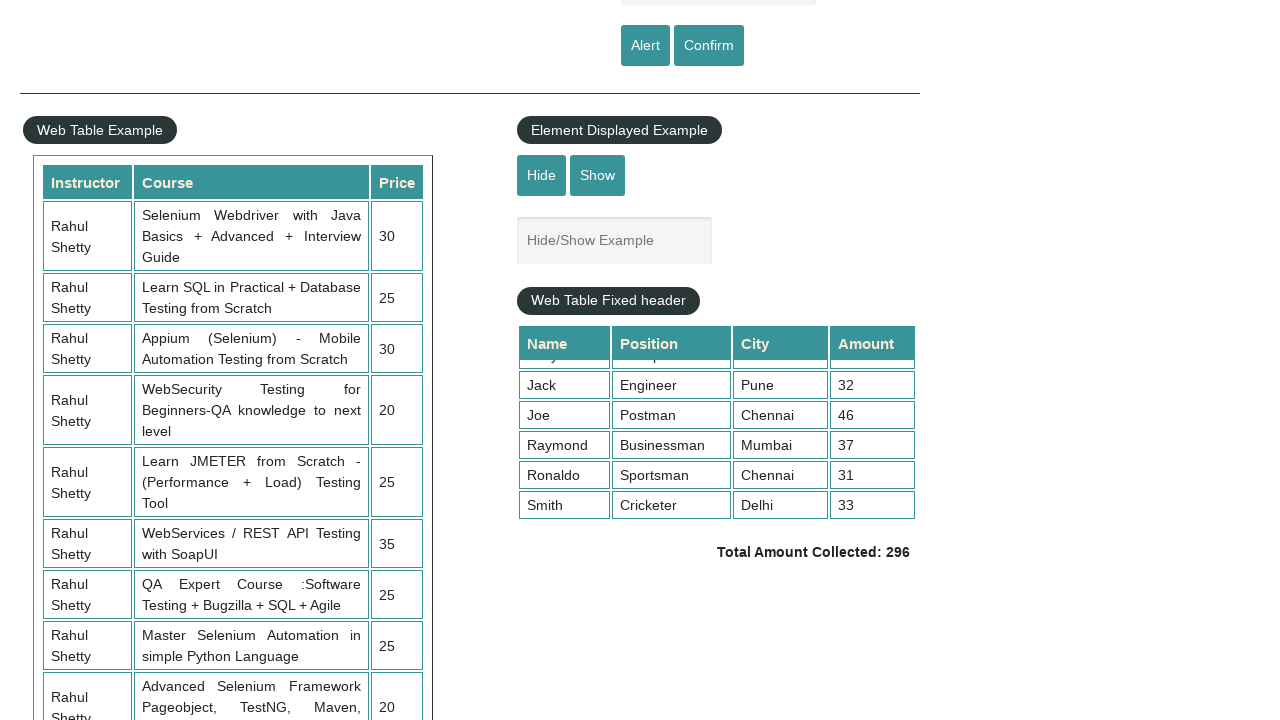

Waited 1 second to observe table scroll effect
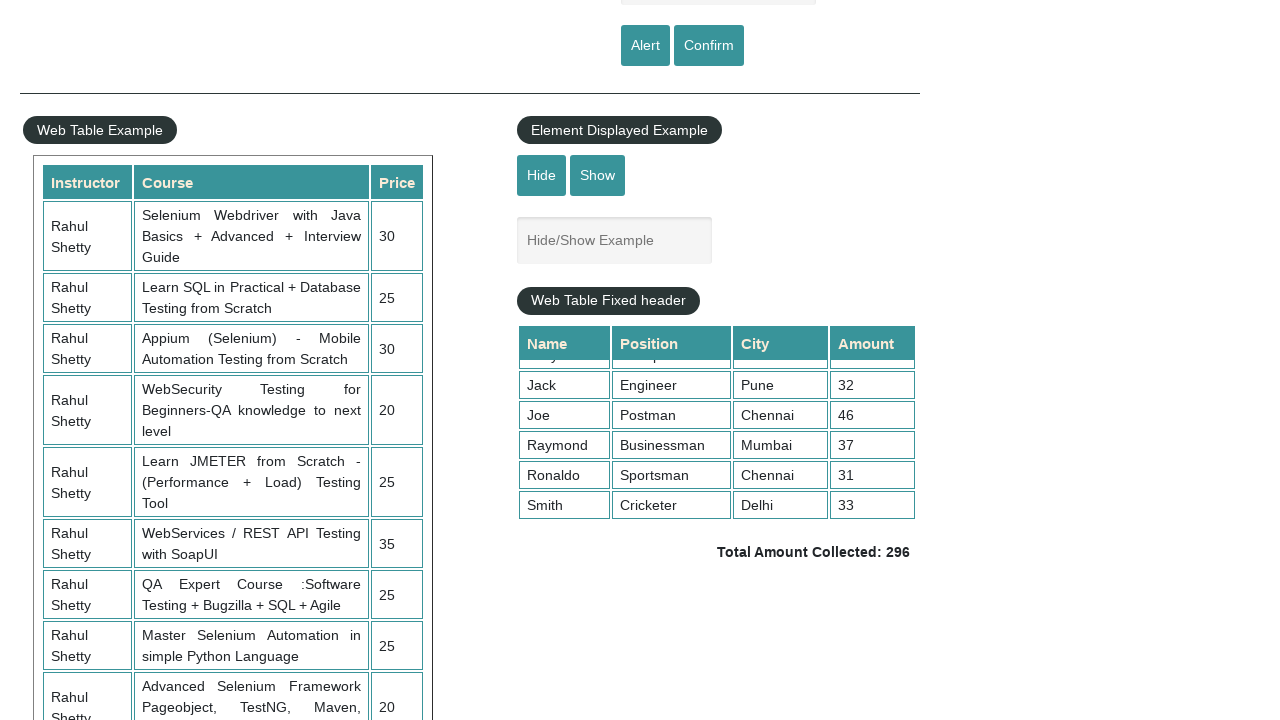

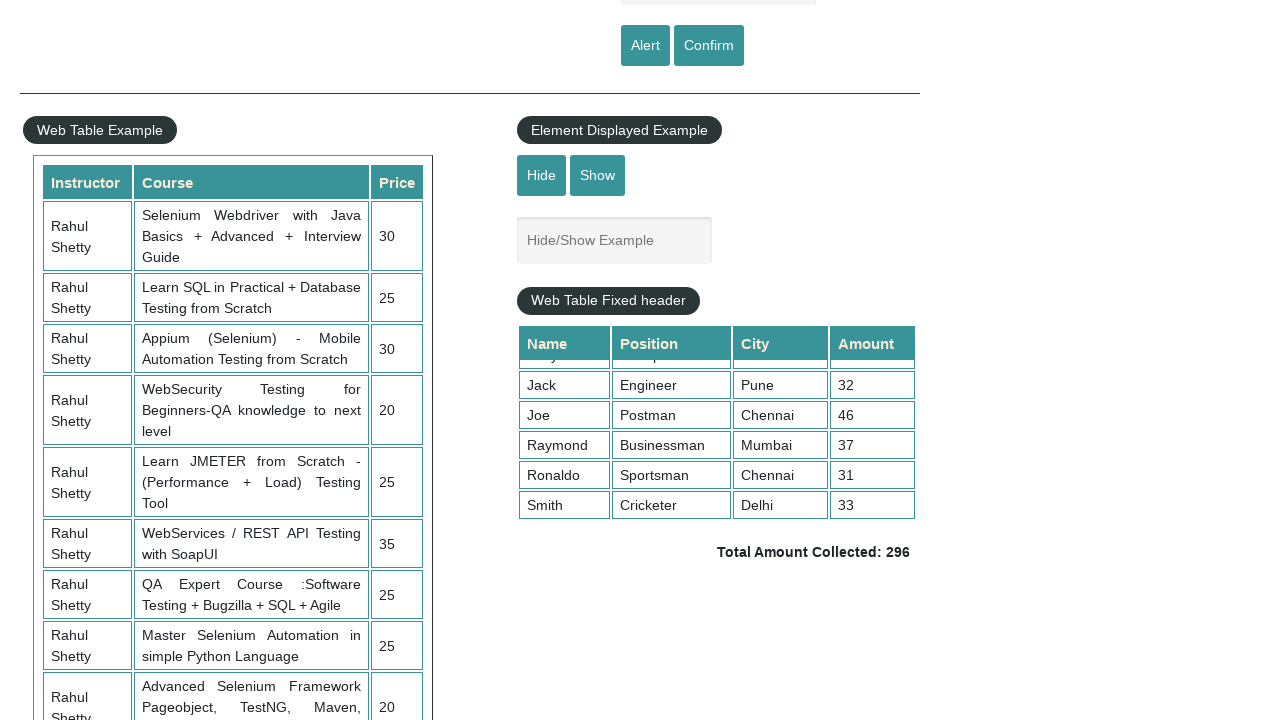